Tests form input functionality by filling name and email fields

Starting URL: https://ultimateqa.com/simple-html-elements-for-automation/

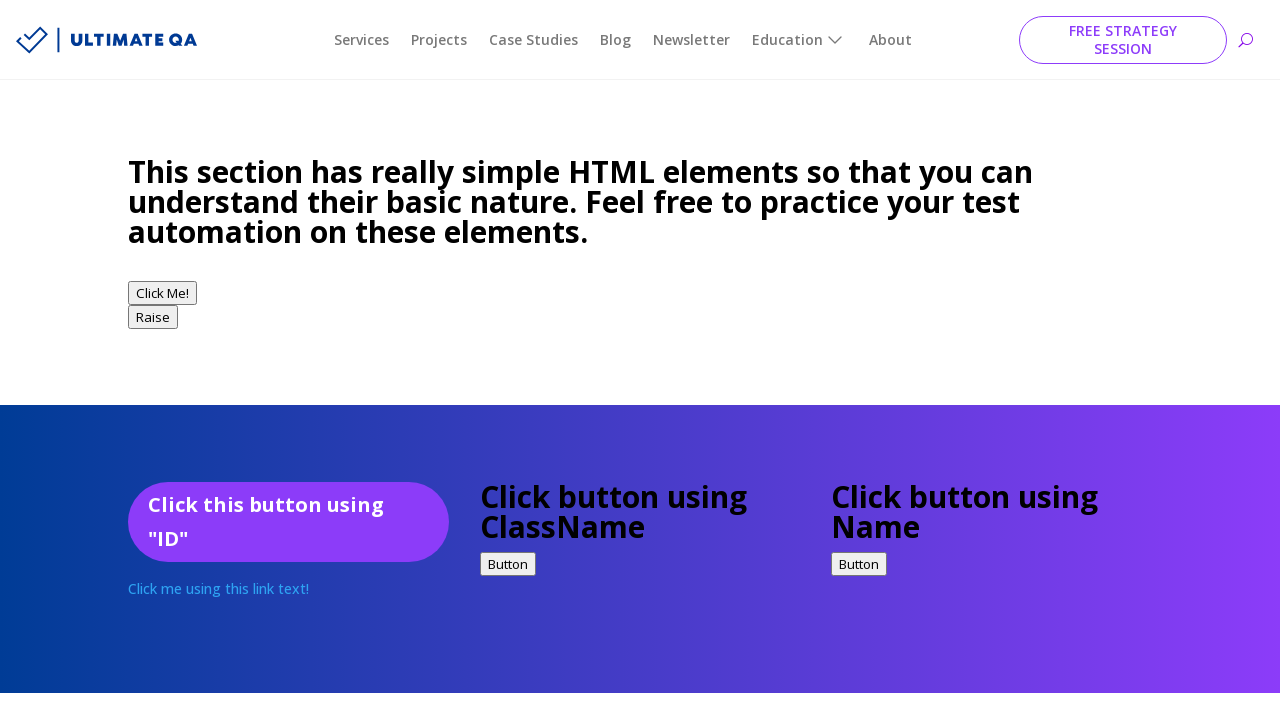

Filled name field with 'Tester' on input[name='et_pb_contact_name_0']
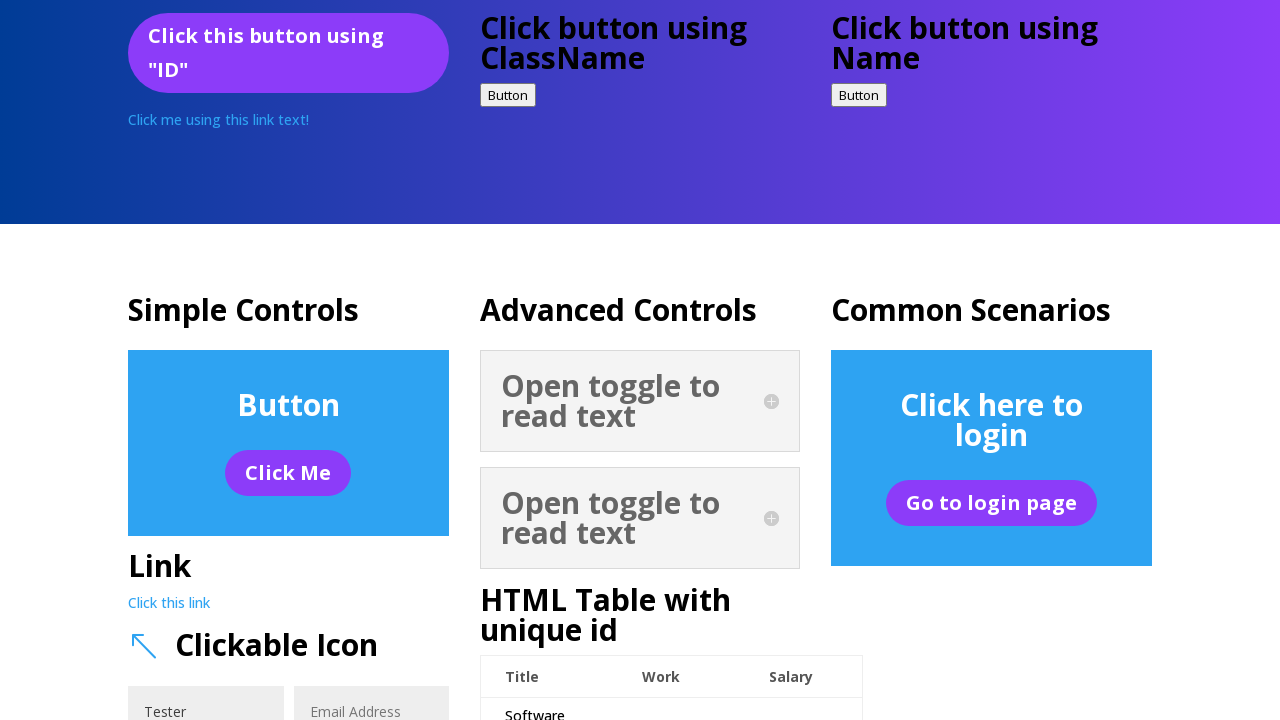

Filled email field with 'tester@tester.pl' on input[name='et_pb_contact_email_0']
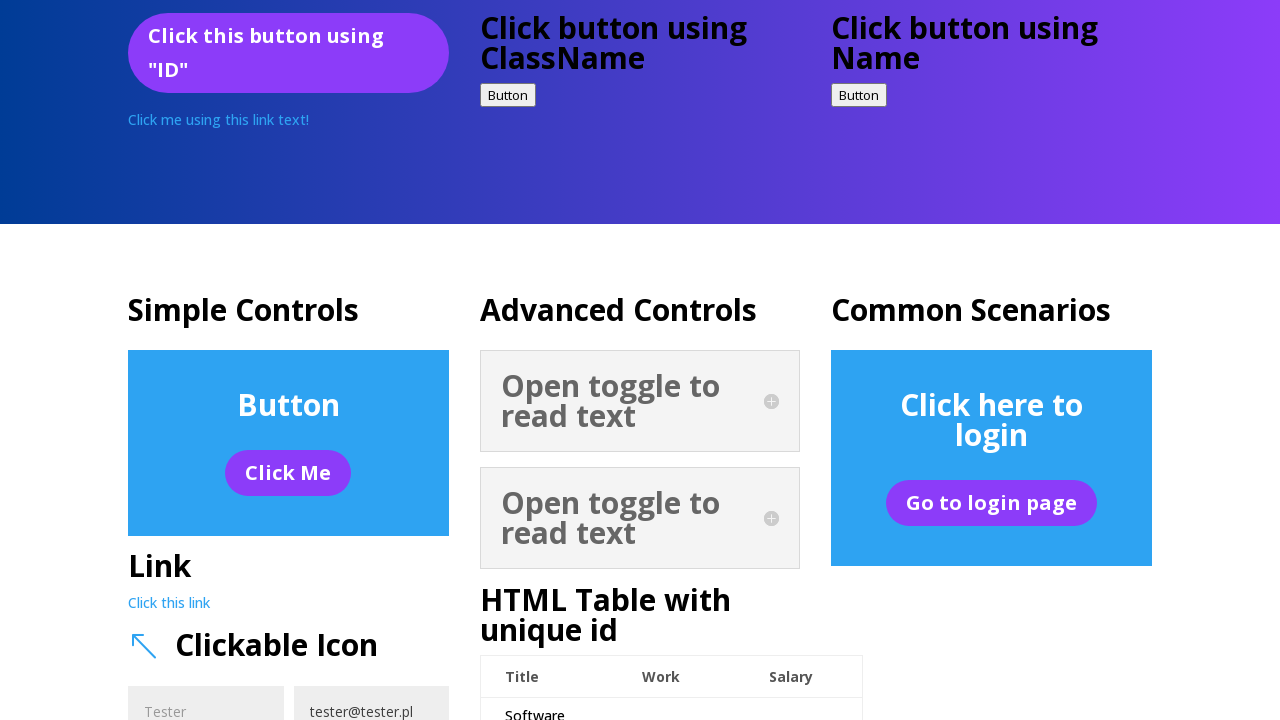

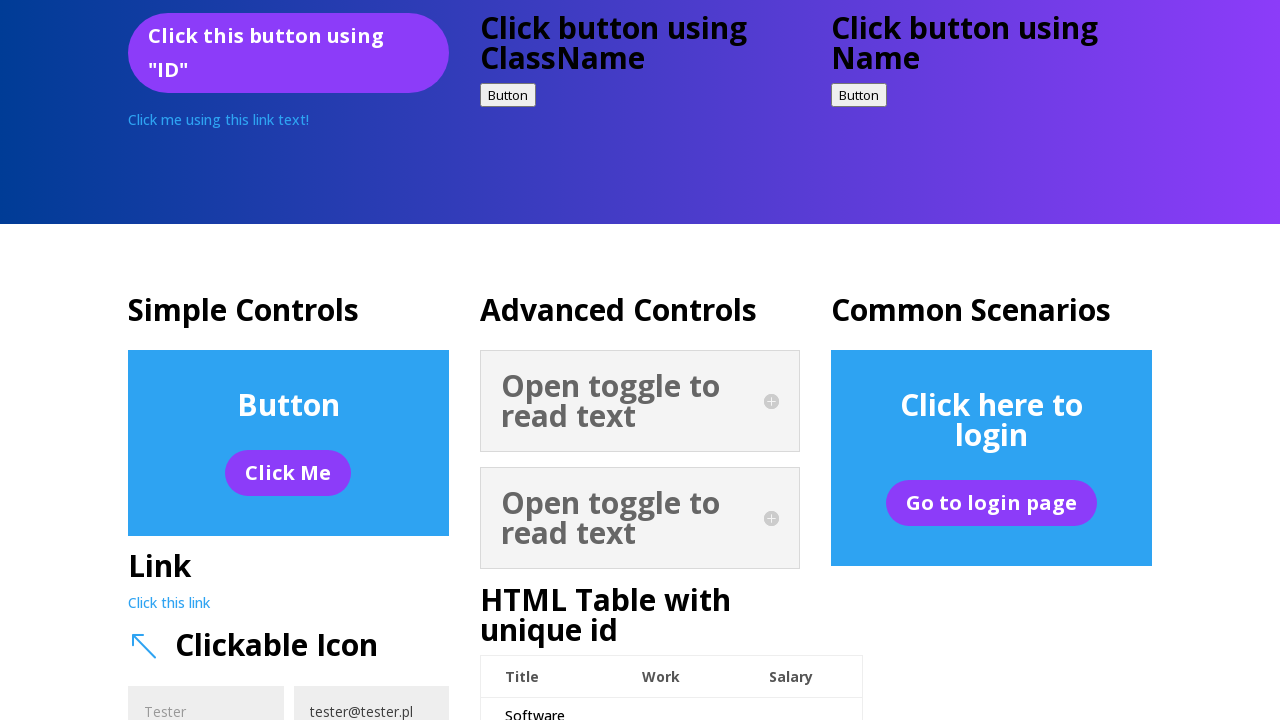